Tests alert handling functionality by triggering a confirmation box and dismissing it

Starting URL: https://artoftesting.com/samplesiteforselenium

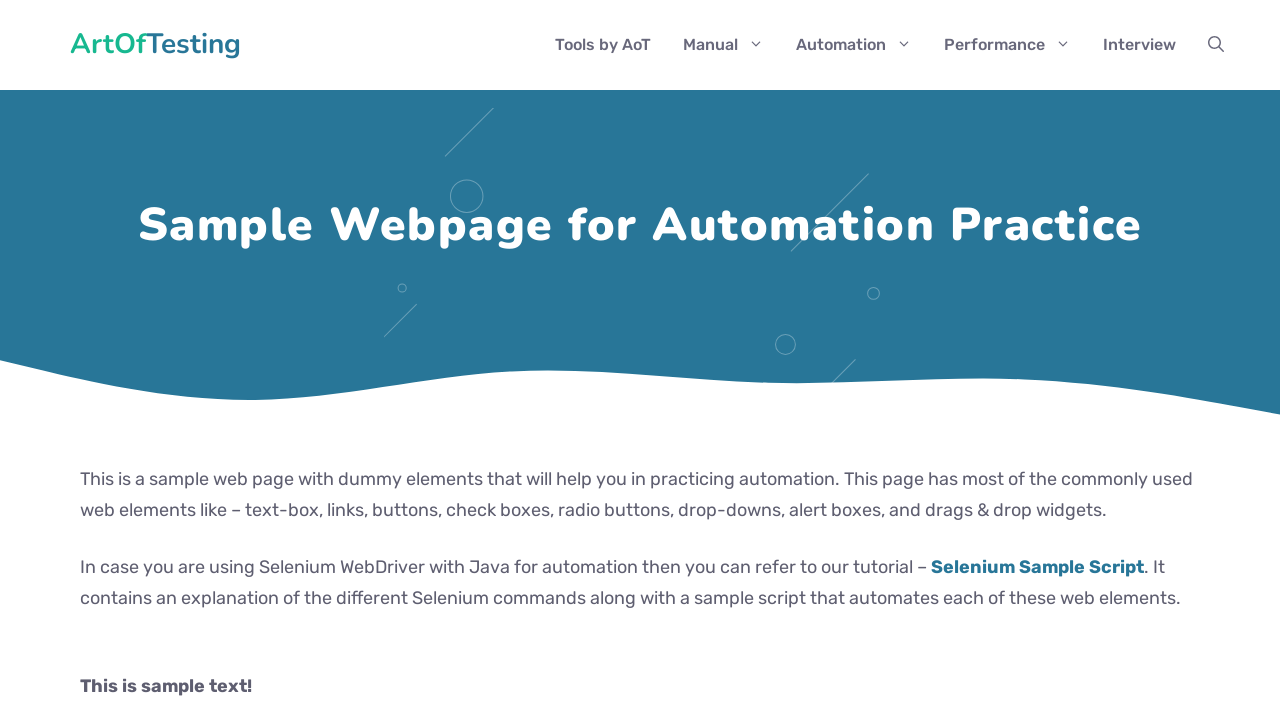

Clicked confirmation box button to trigger alert at (192, 360) on xpath=//*[@id="ConfirmBox"]/button
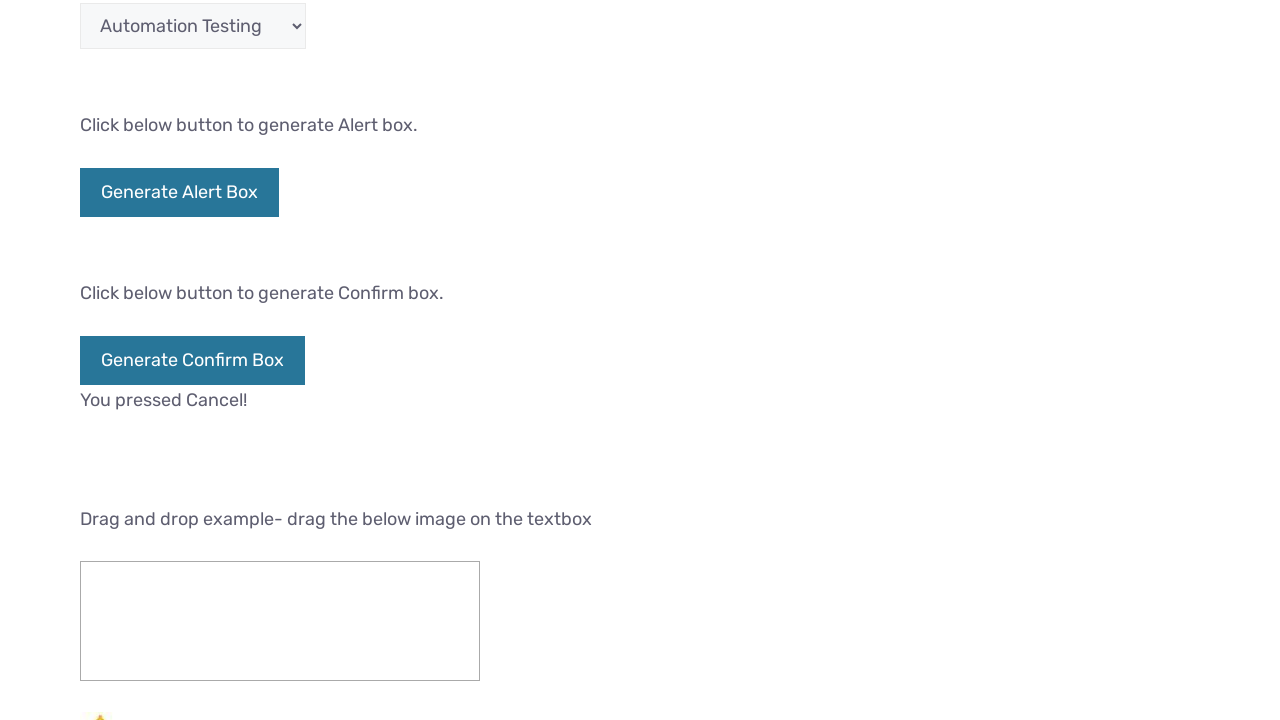

Set up dialog handler to dismiss confirmation box
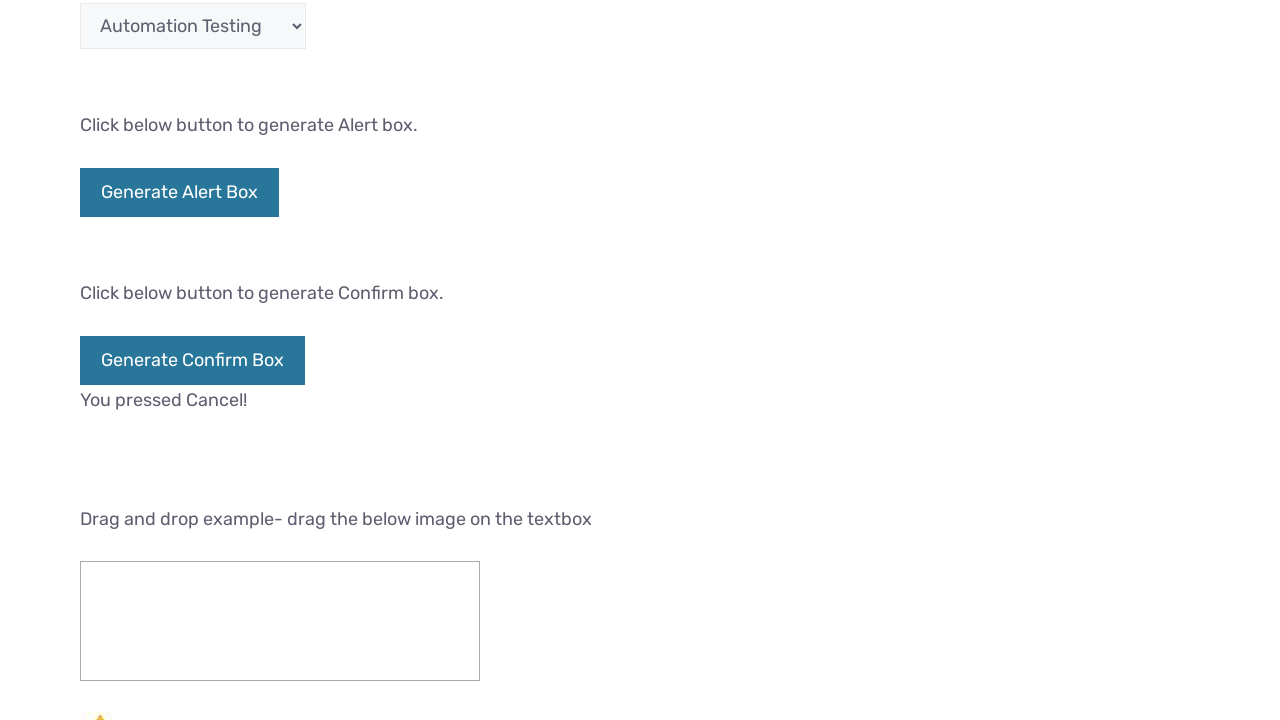

Re-clicked confirmation box button to trigger dialog with handler active at (192, 360) on xpath=//*[@id="ConfirmBox"]/button
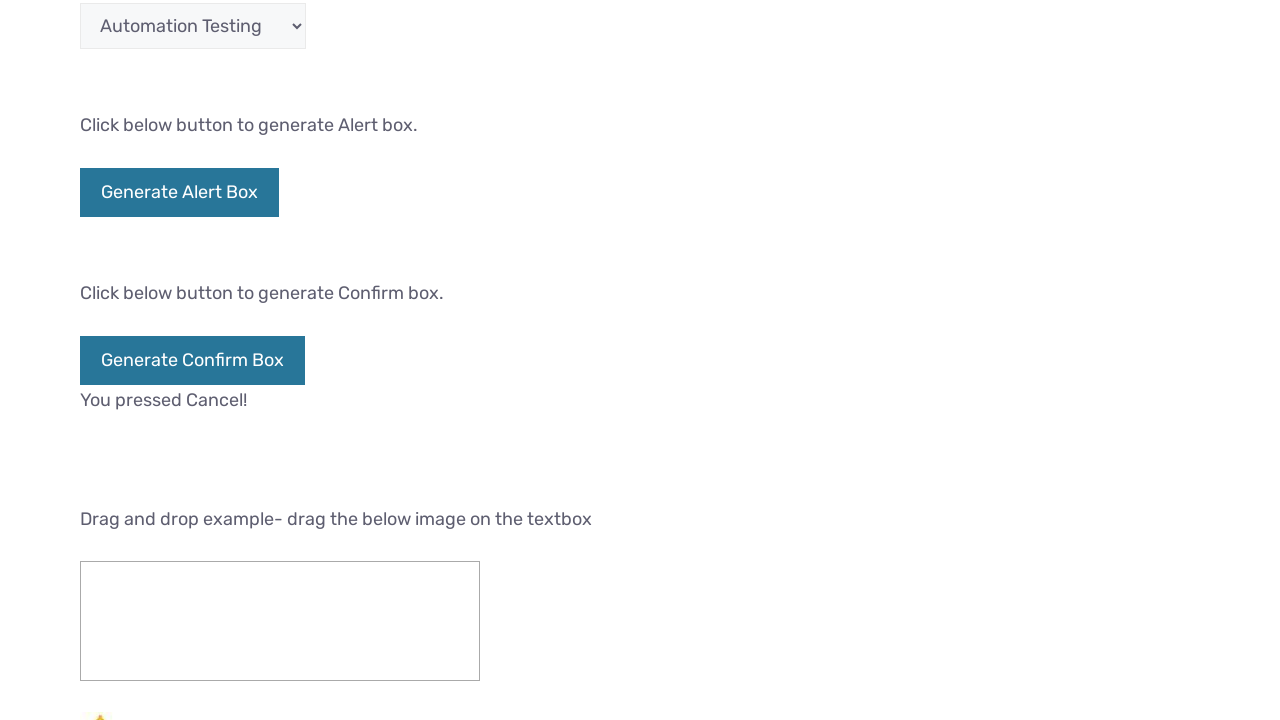

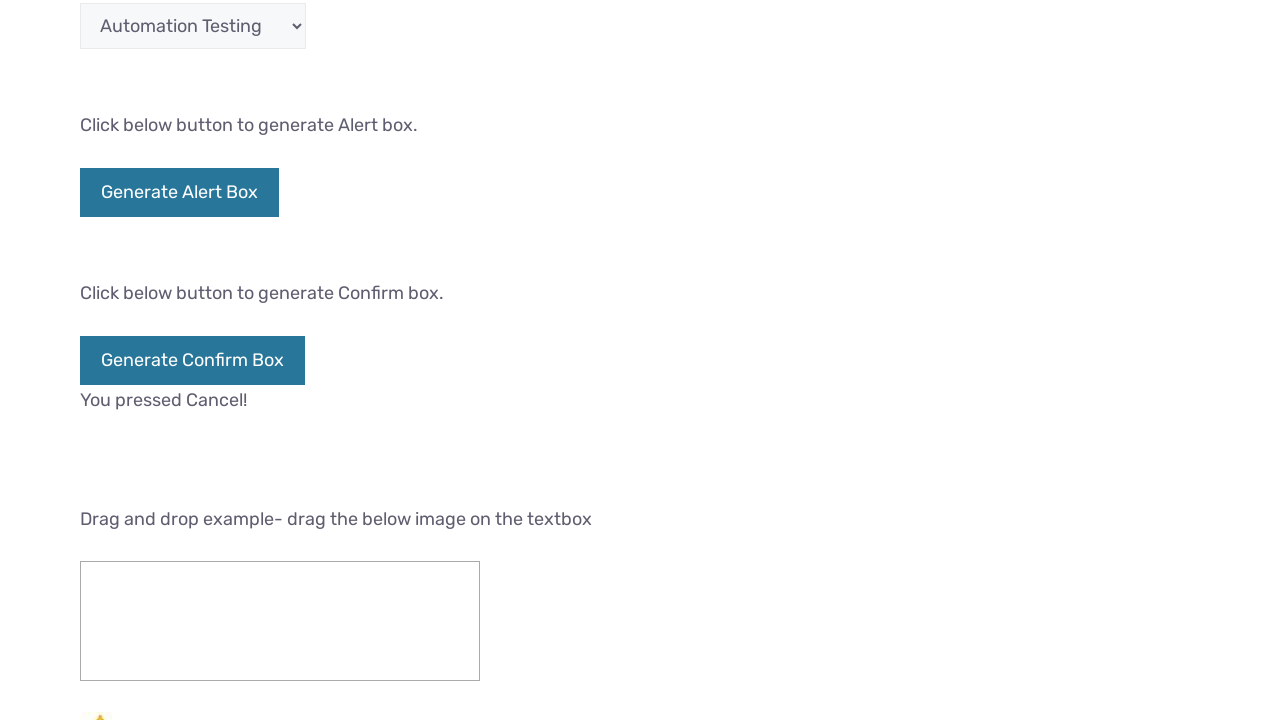